Tests multiple window handling by opening a new window and switching between windows

Starting URL: https://the-internet.herokuapp.com/windows

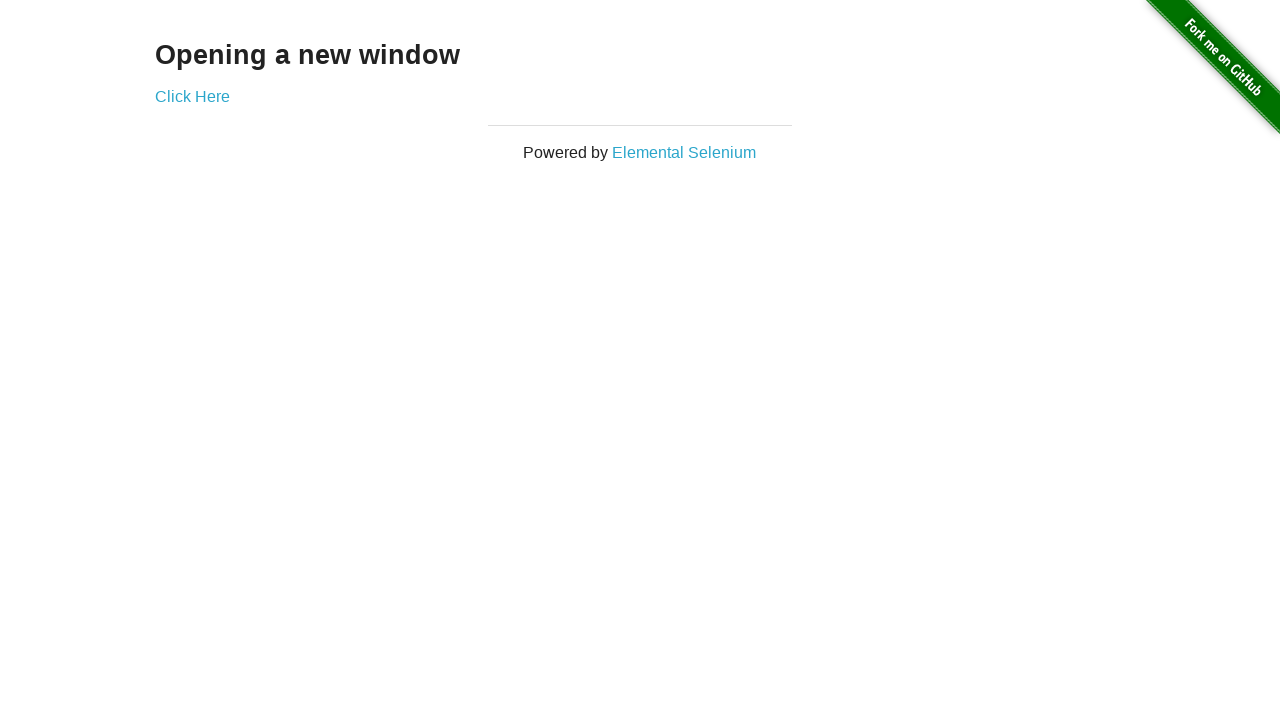

Clicked link to open new window at (192, 96) on xpath=//a[@href='/windows/new']
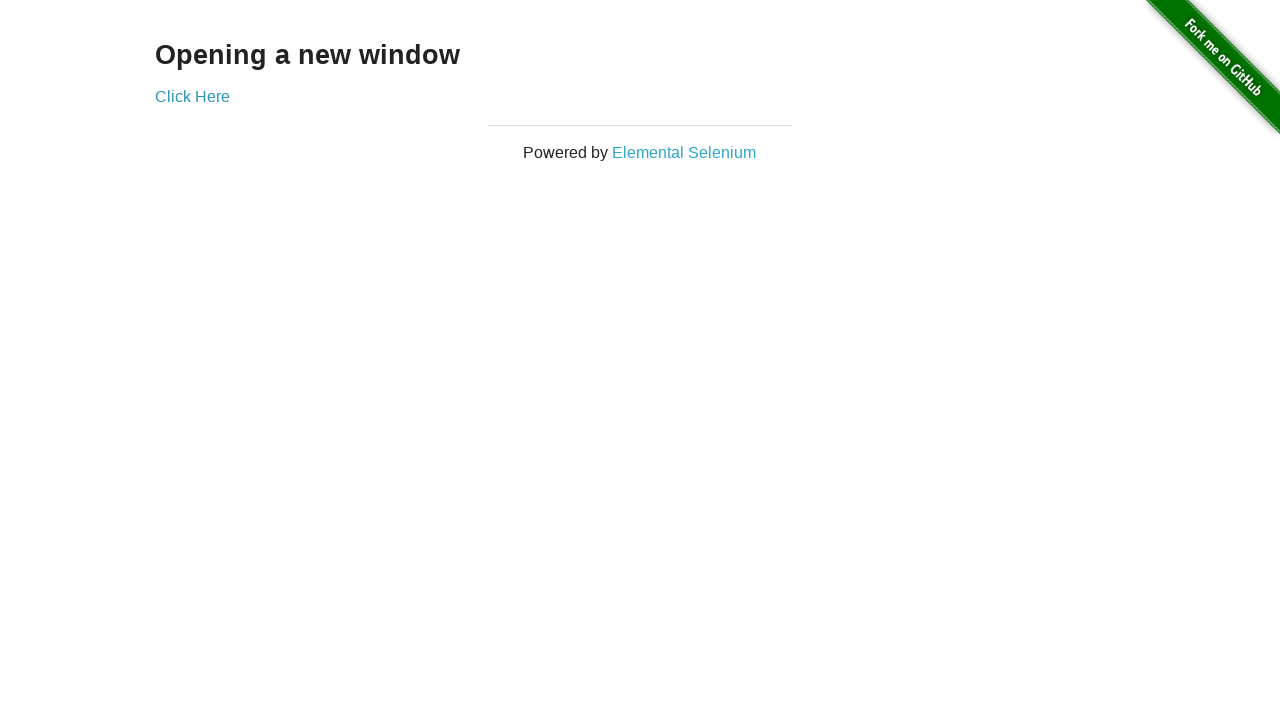

New window loaded completely
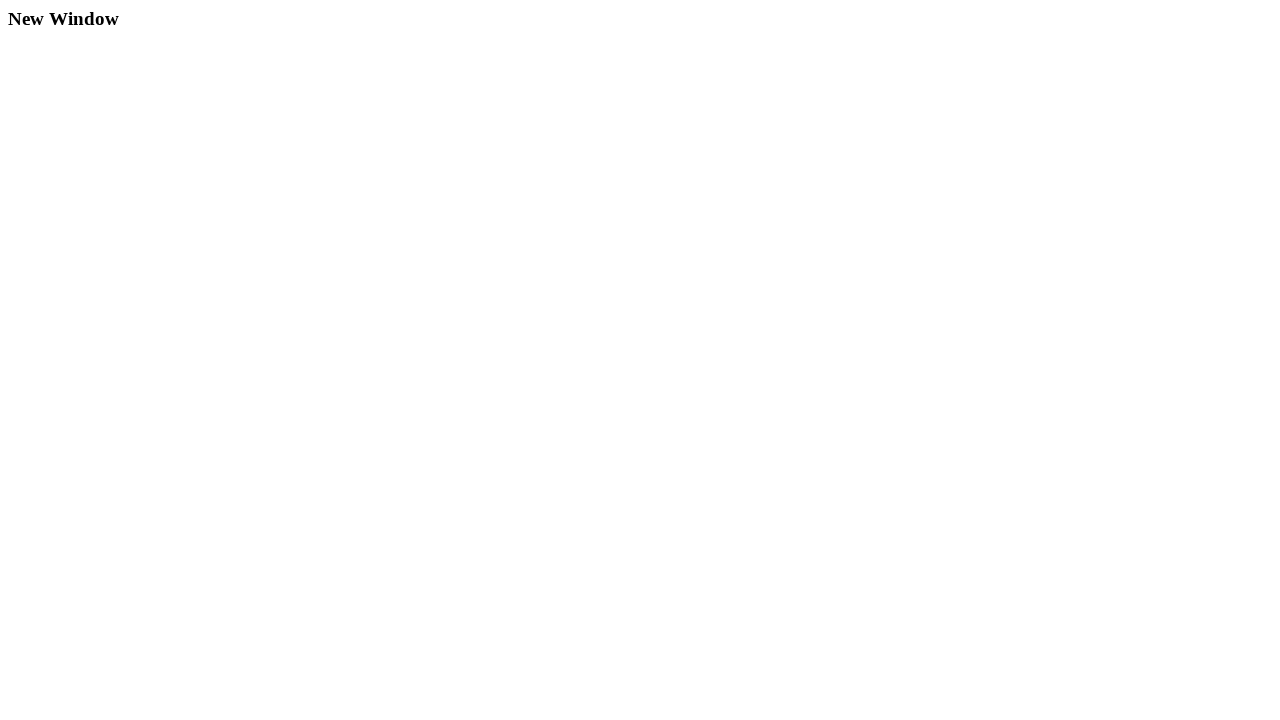

Switched back to original window
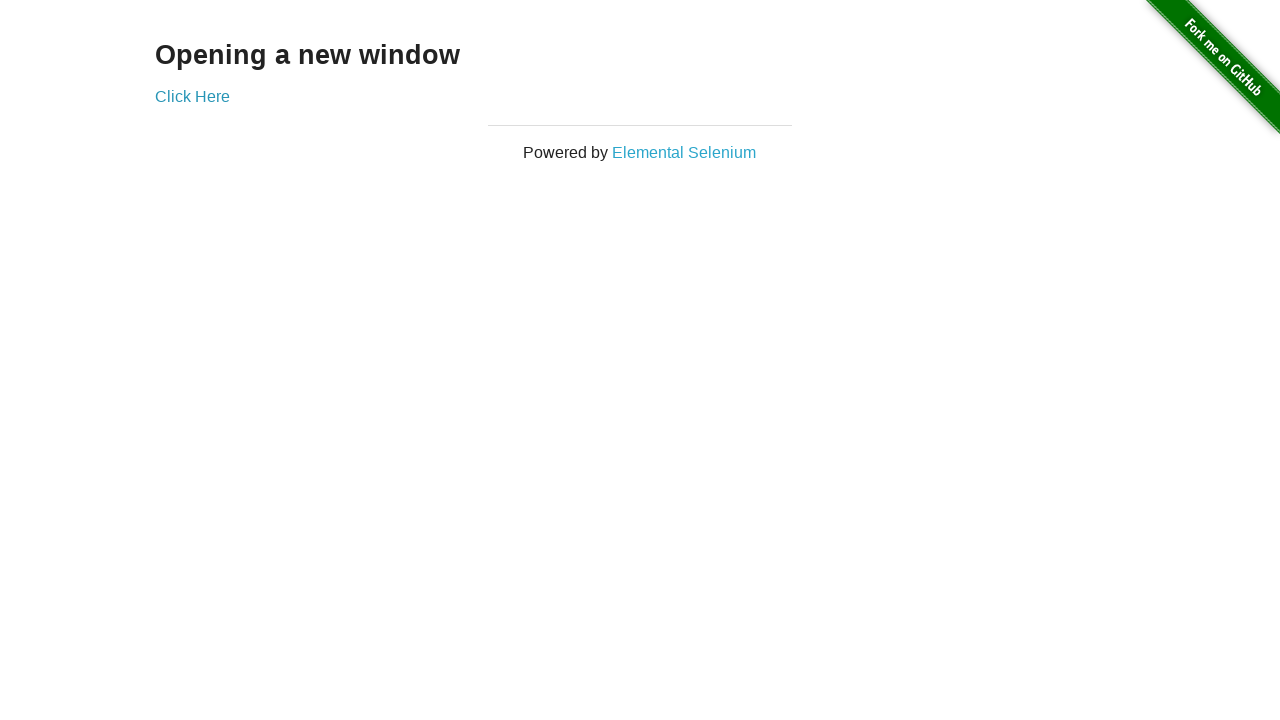

Switched to new window
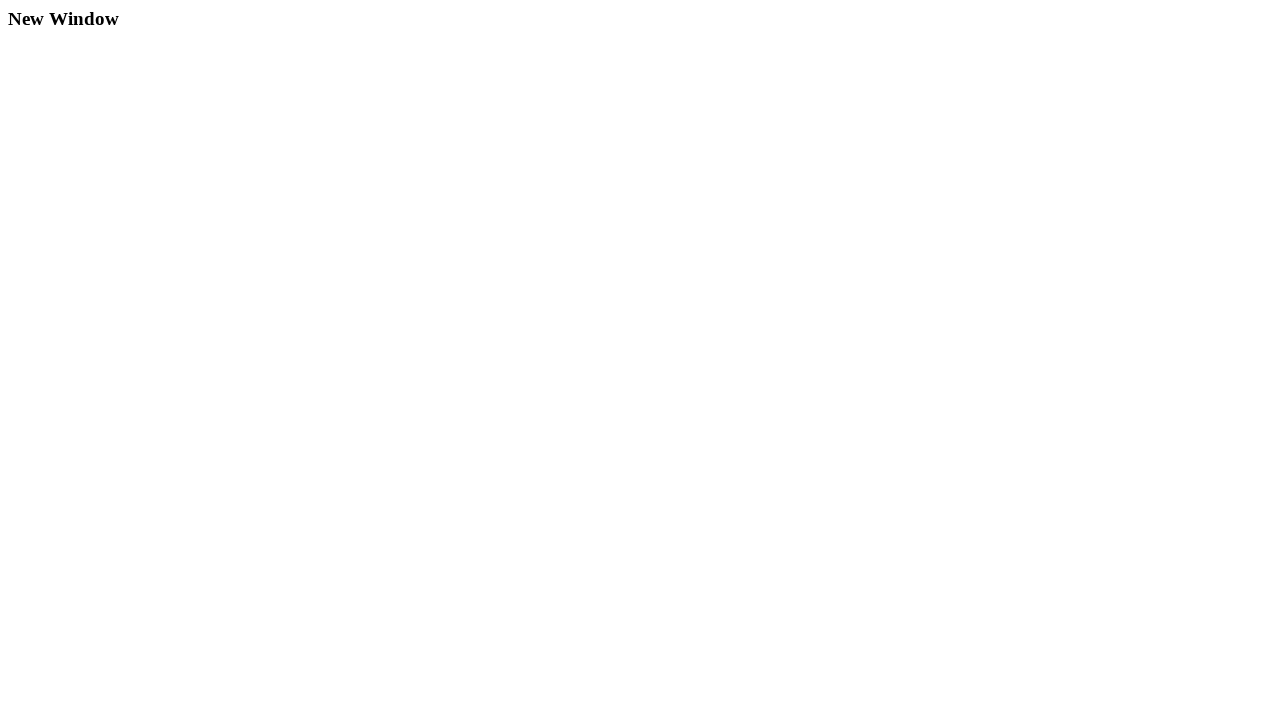

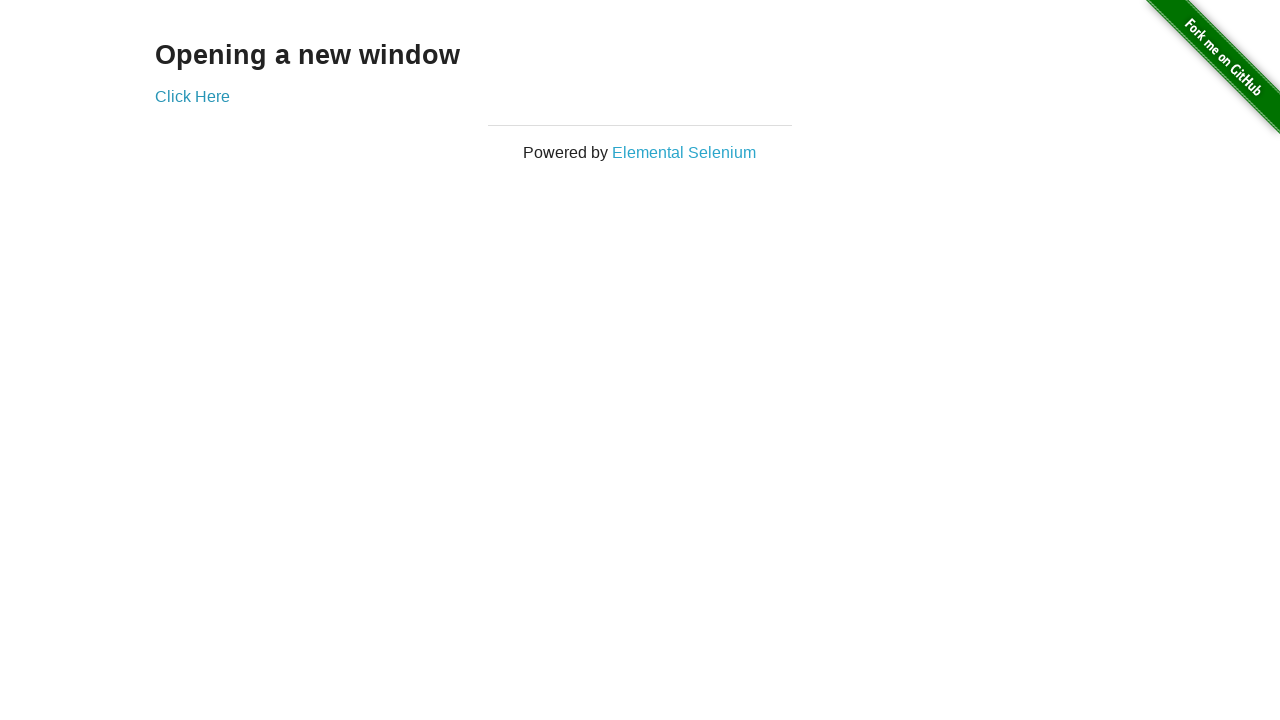